Tests that clicking a button increments a click counter, verifying the counter shows correct values after 1 and 3 clicks

Starting URL: https://osstep.github.io/action_click

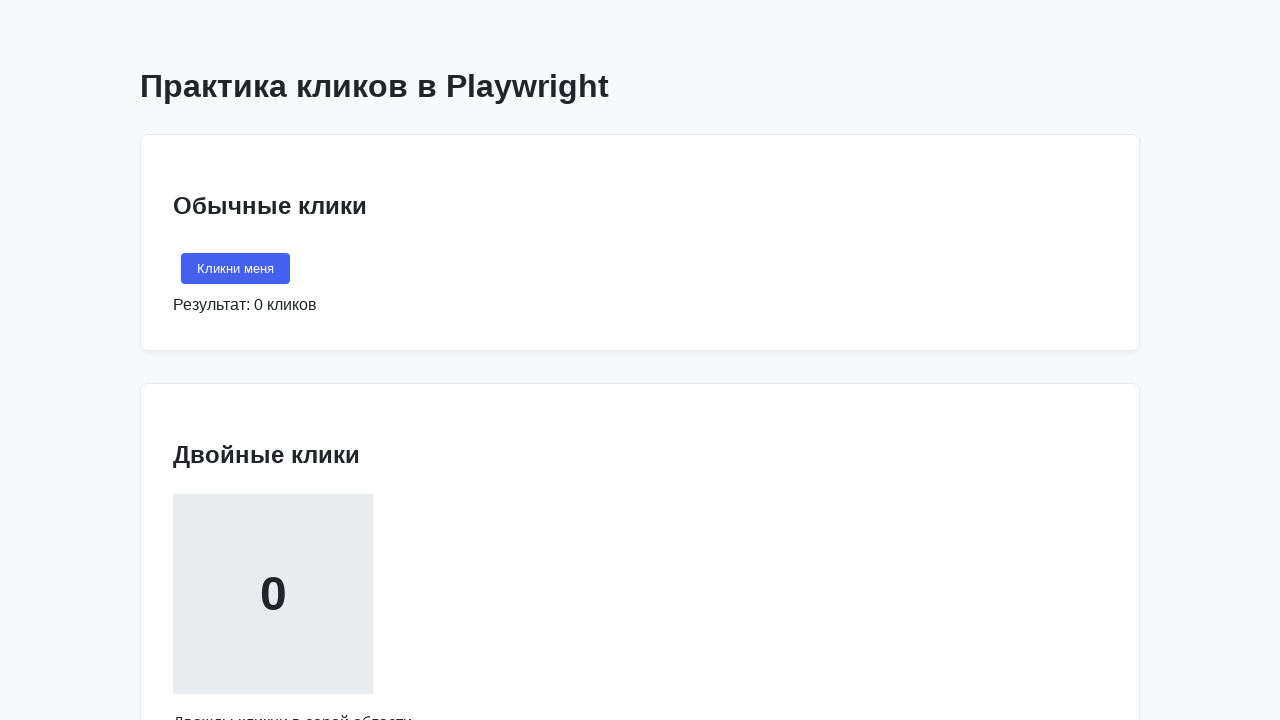

Clicked the 'Кликни меня' button for the first time at (236, 269) on internal:text="\u041a\u043b\u0438\u043a\u043d\u0438 \u043c\u0435\u043d\u044f"s
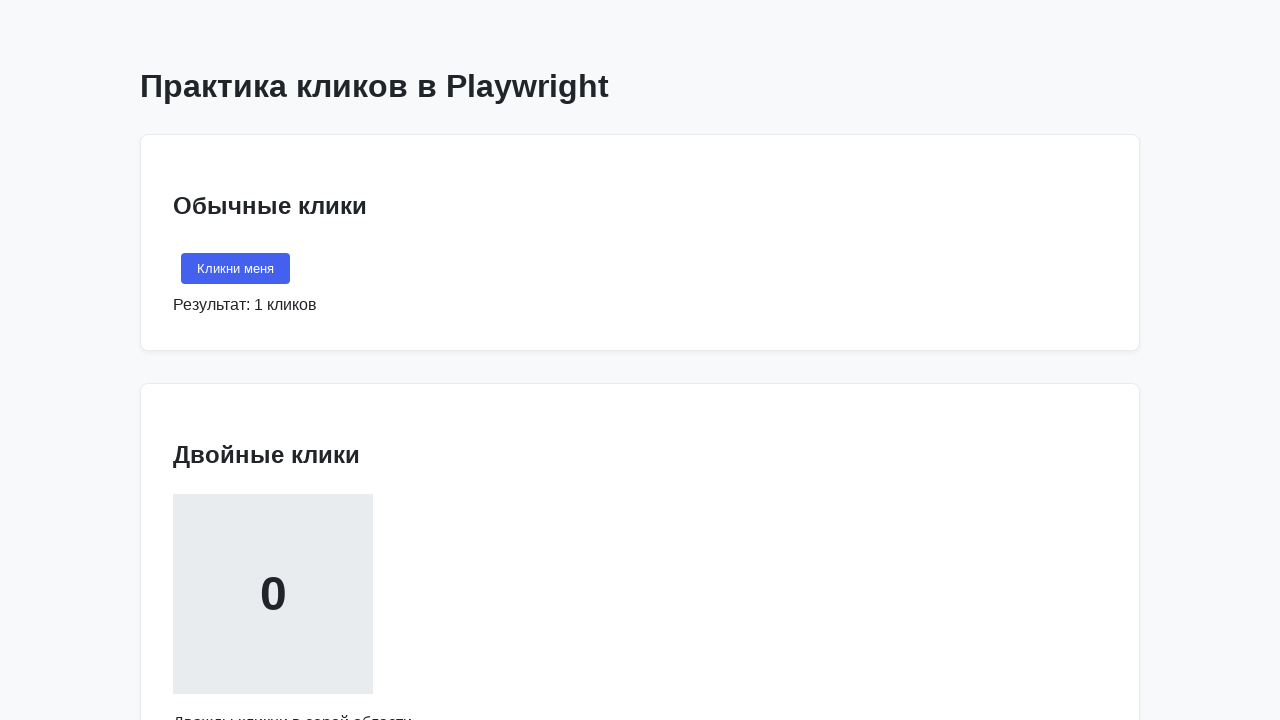

Verified counter displays '1 клик'
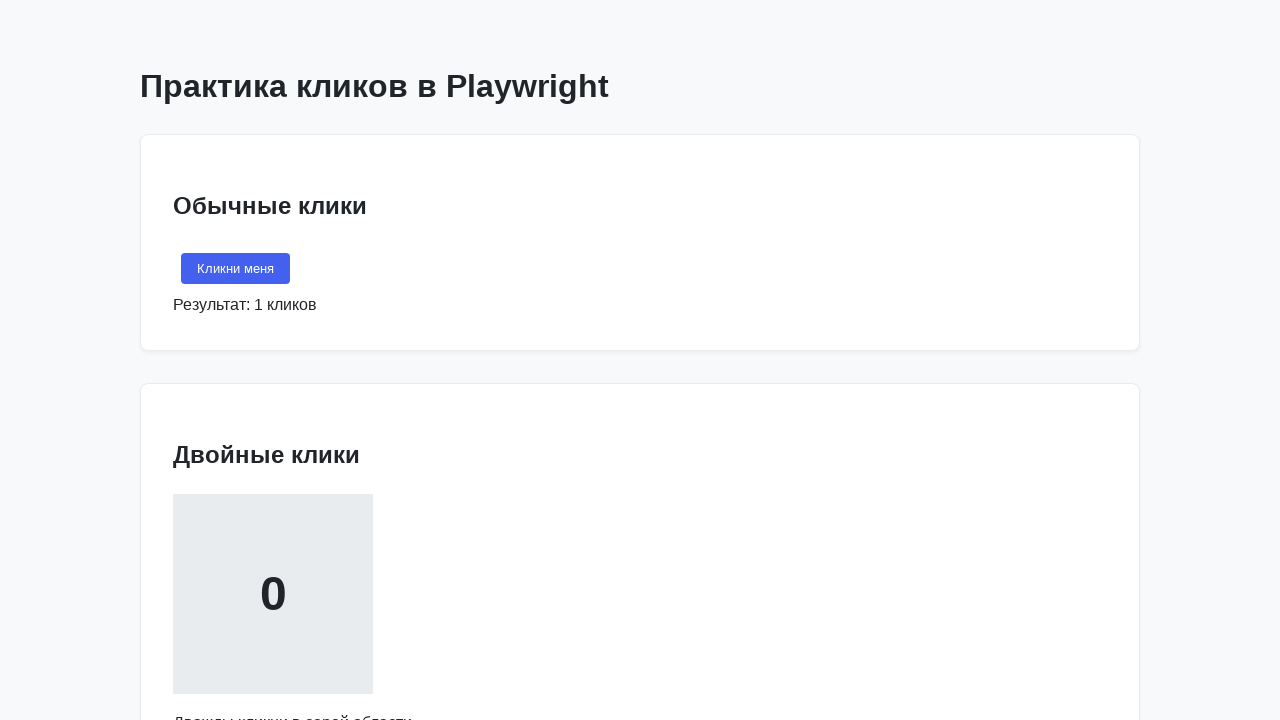

Clicked the button for the second time at (236, 269) on internal:text="\u041a\u043b\u0438\u043a\u043d\u0438 \u043c\u0435\u043d\u044f"s
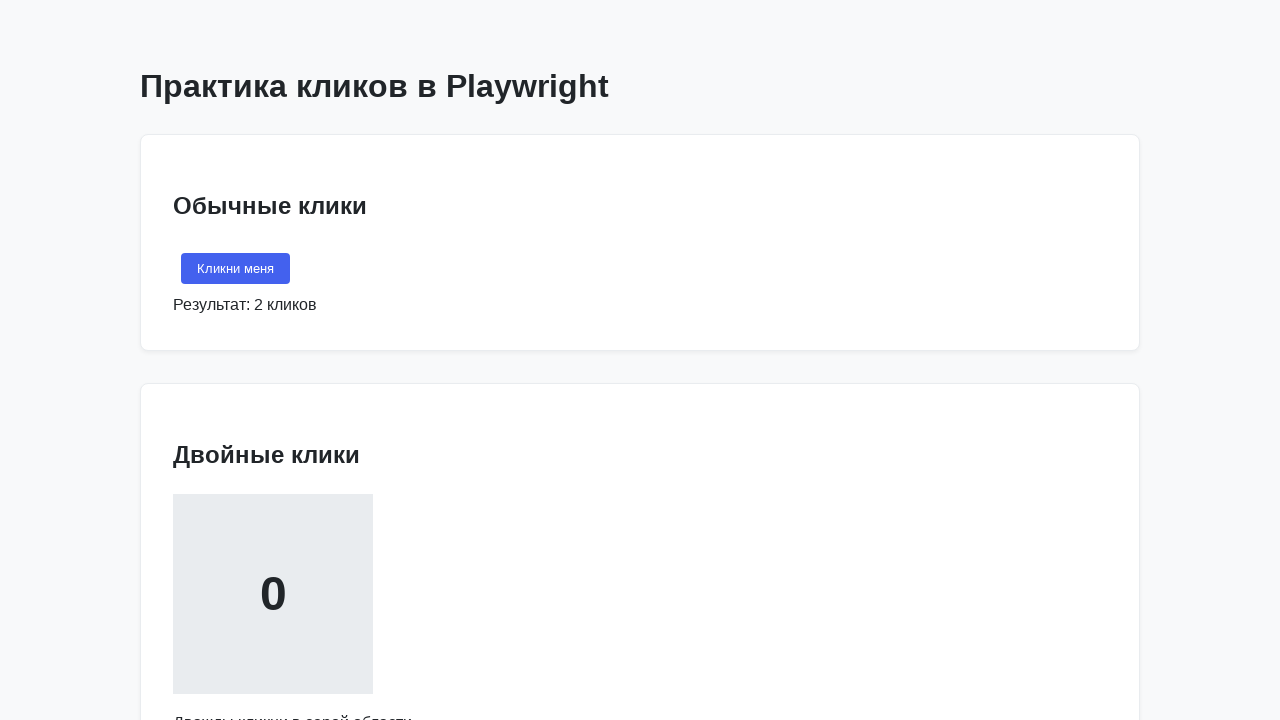

Clicked the button for the third time at (236, 269) on internal:text="\u041a\u043b\u0438\u043a\u043d\u0438 \u043c\u0435\u043d\u044f"s
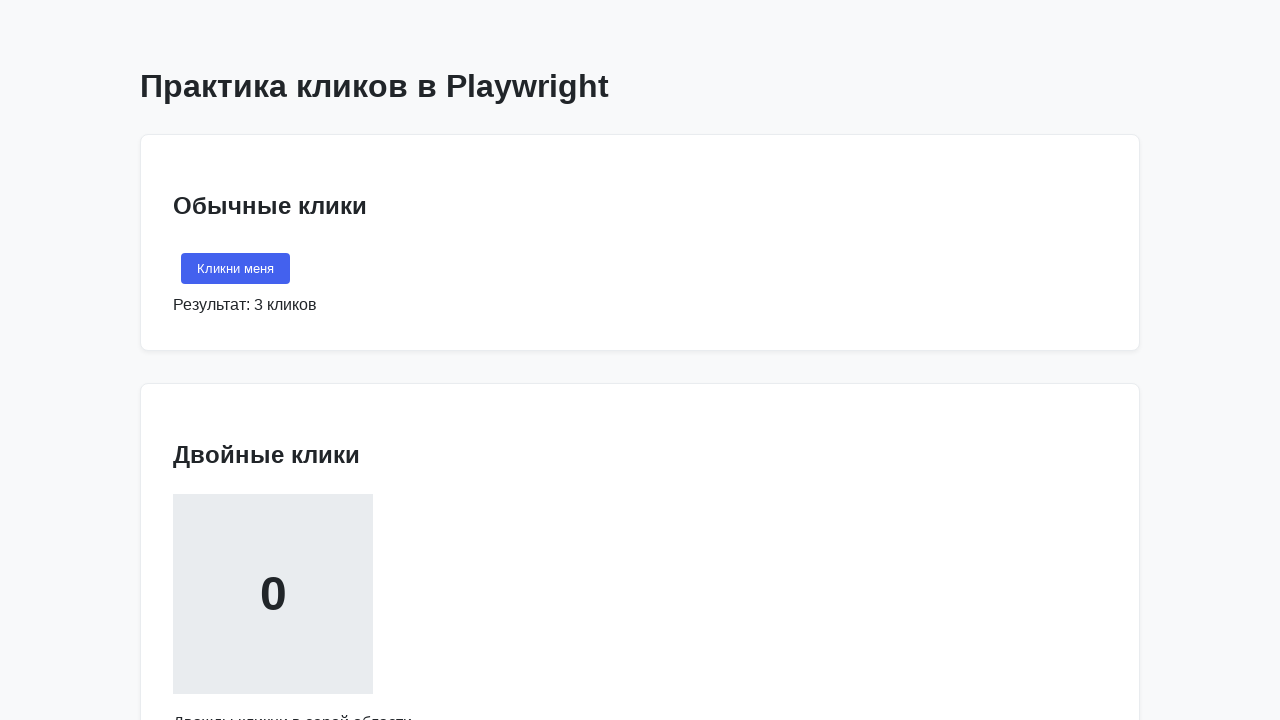

Verified counter displays '3 клика'
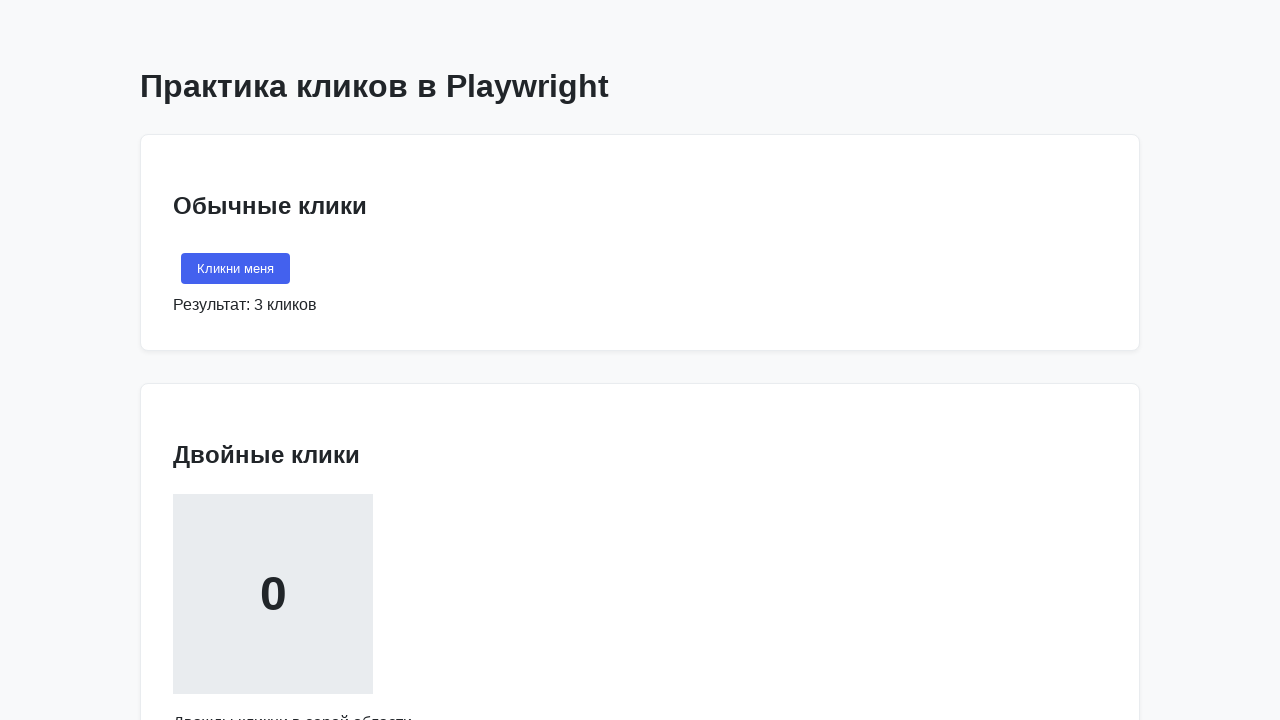

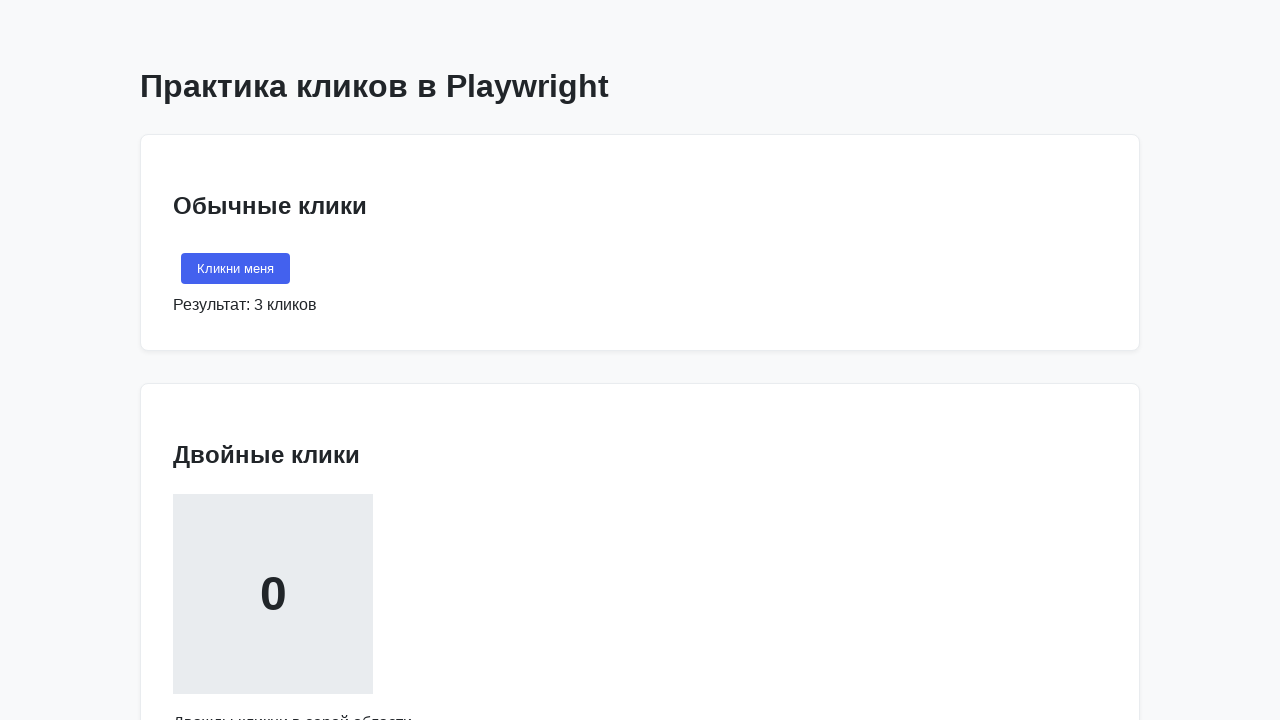